Tests injecting jQuery and jQuery Growl library into a page to display visual notification messages for debugging purposes

Starting URL: http://the-internet.herokuapp.com

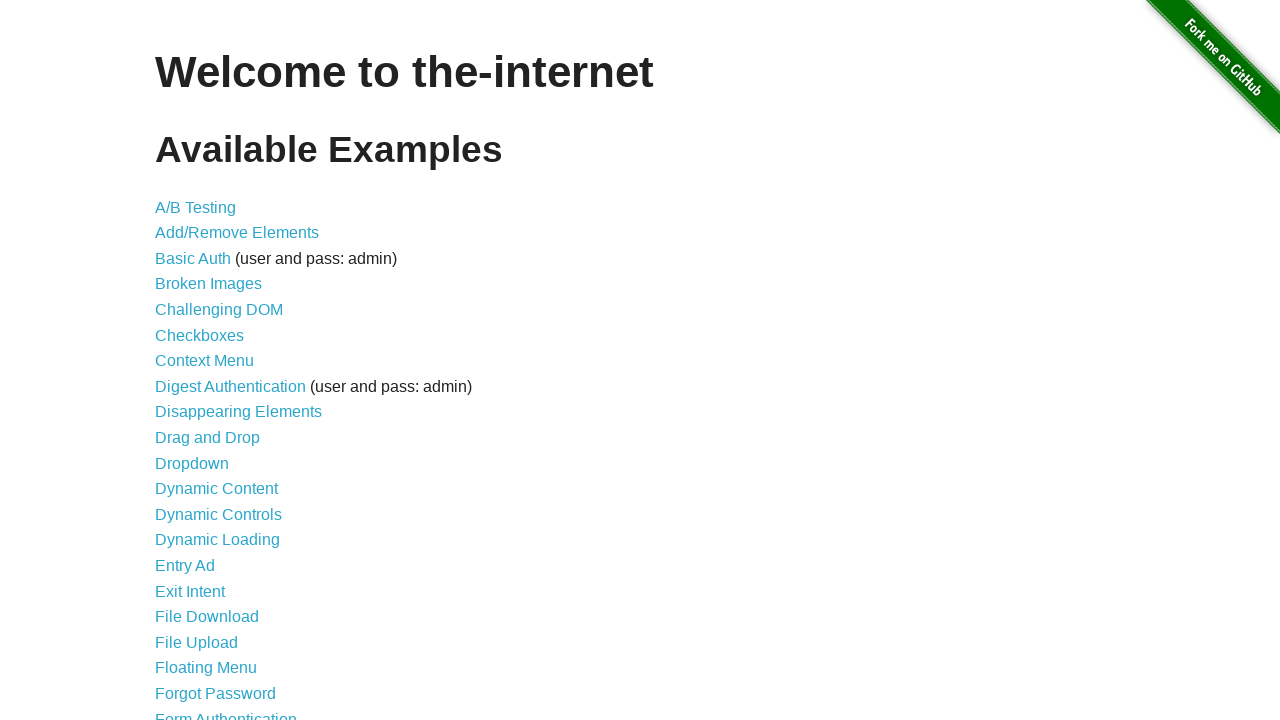

Injected jQuery library into page if not already present
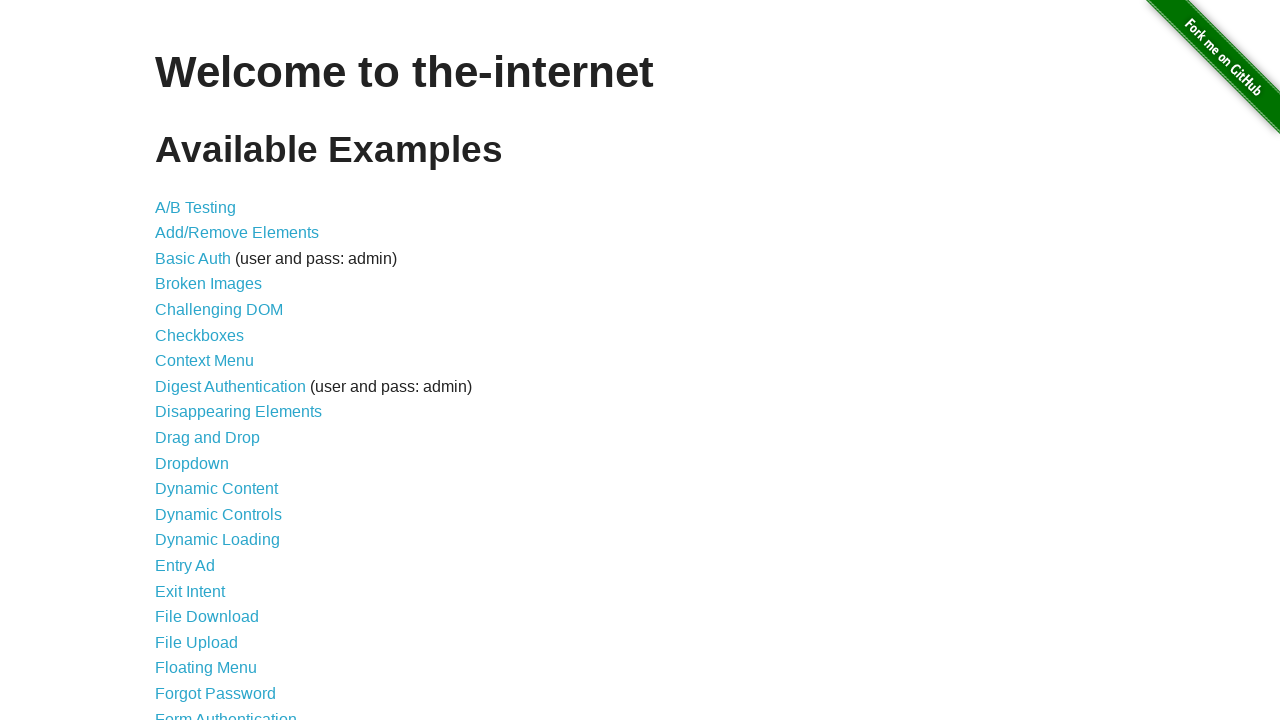

jQuery library loaded and available
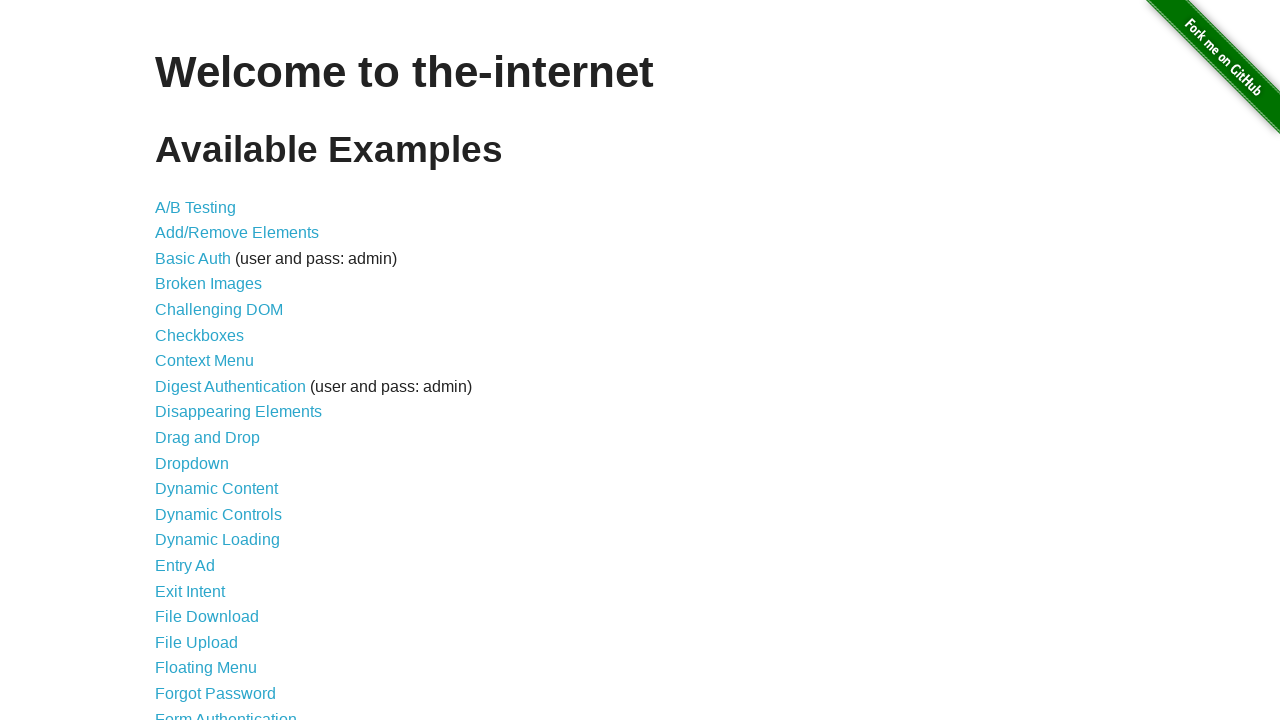

Injected jQuery Growl library into page
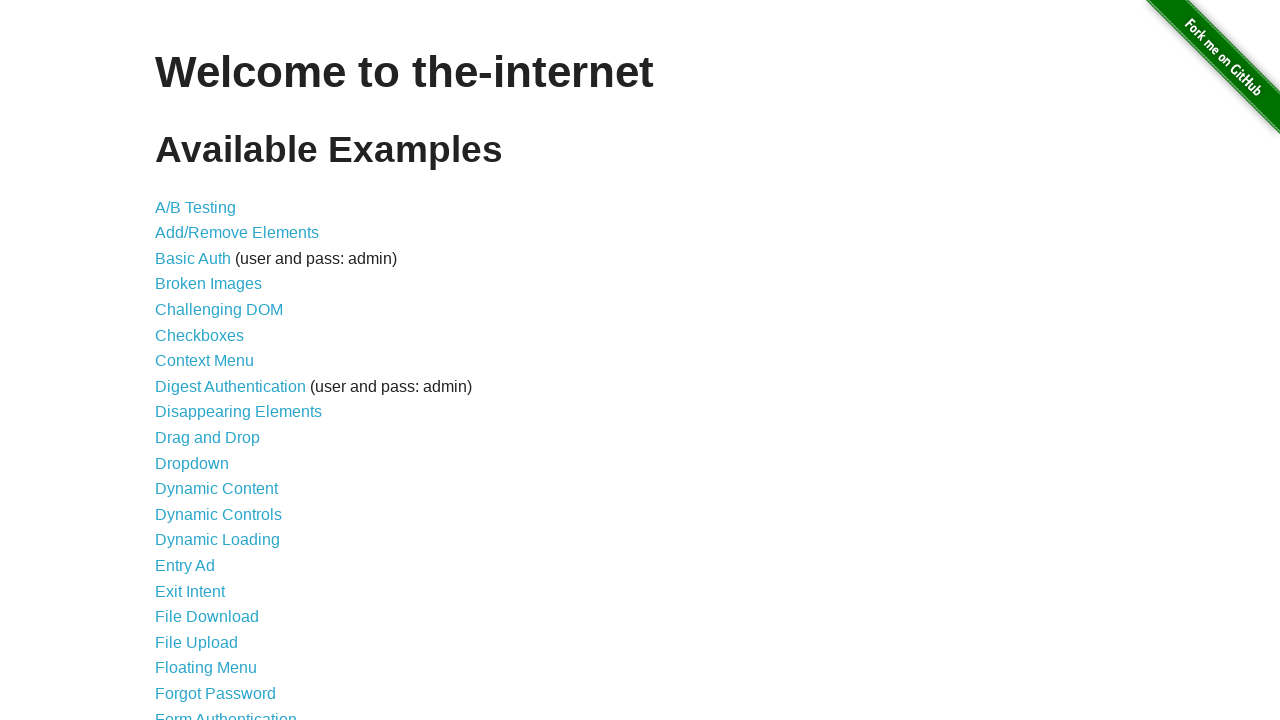

Added jQuery Growl CSS stylesheet to page
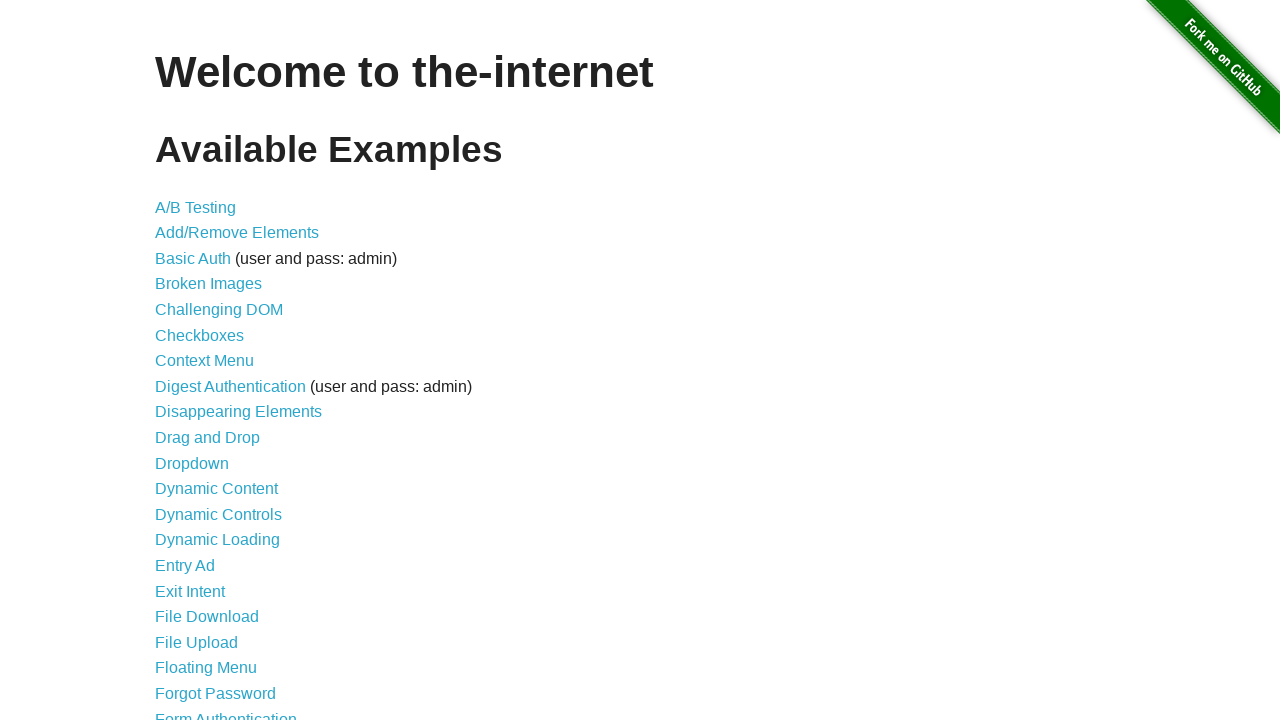

Waited for growl library to fully load
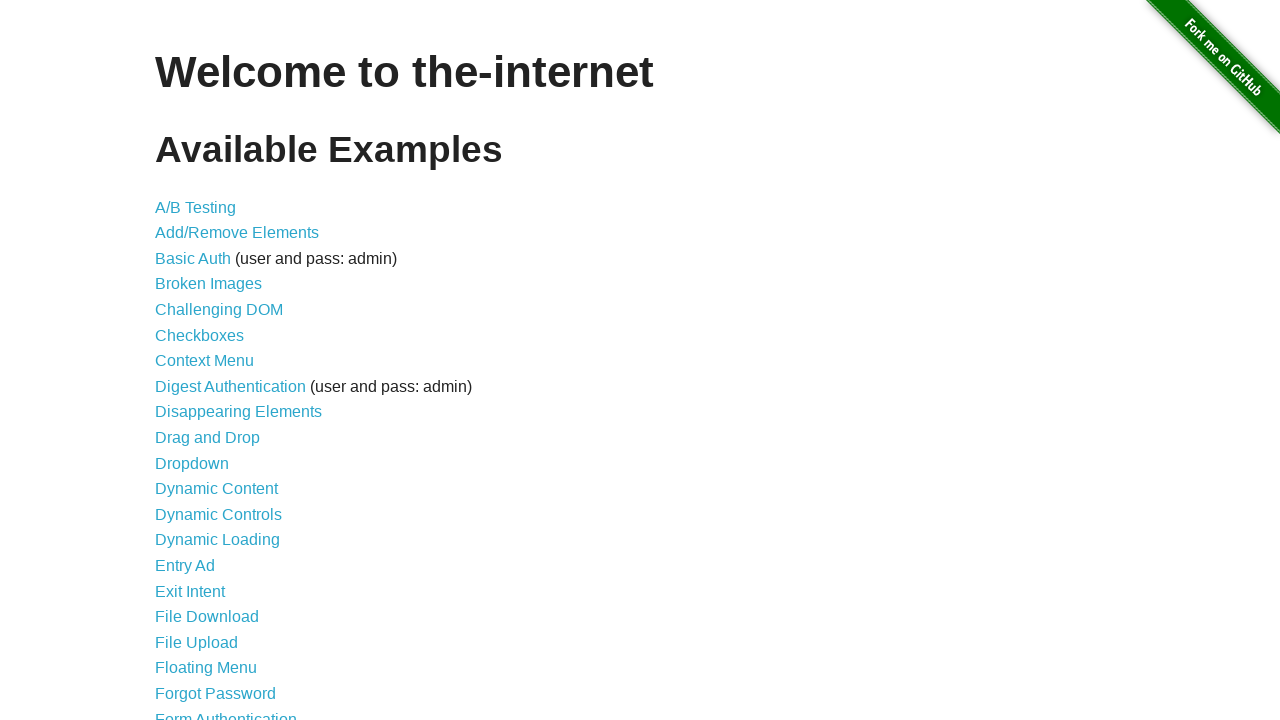

Displayed default growl notification with GET and / message
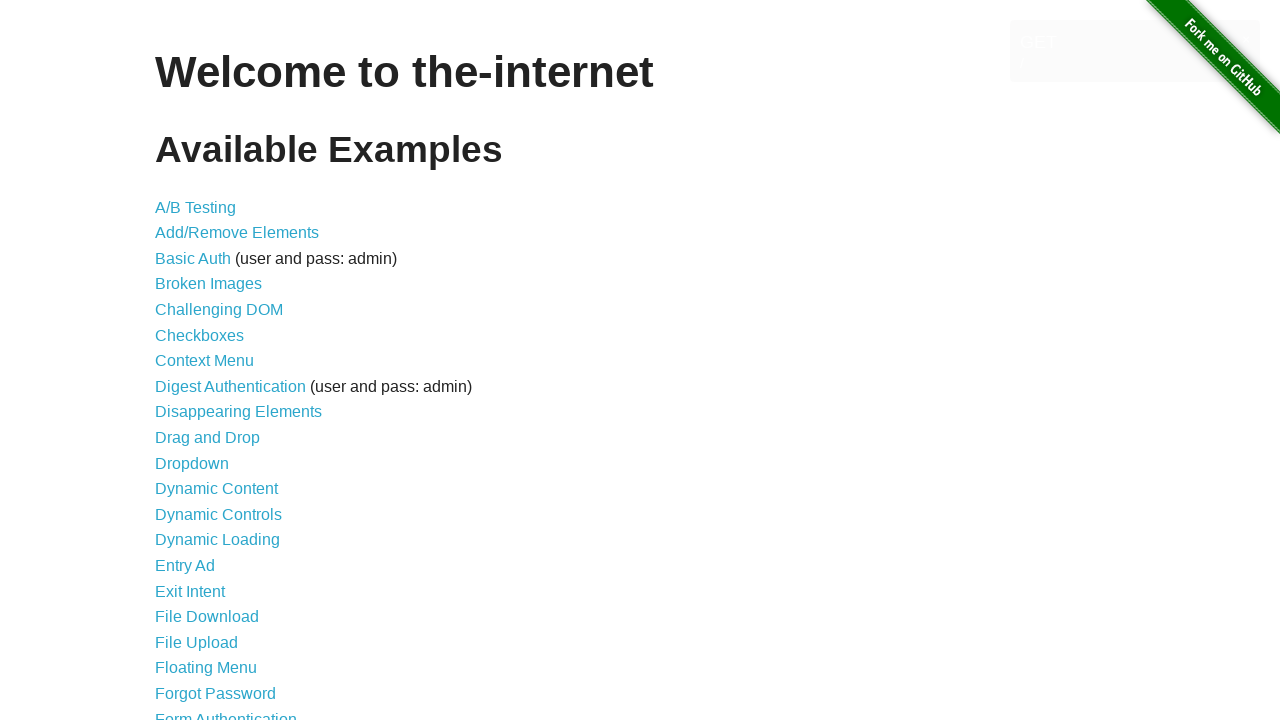

Displayed error-level growl notification
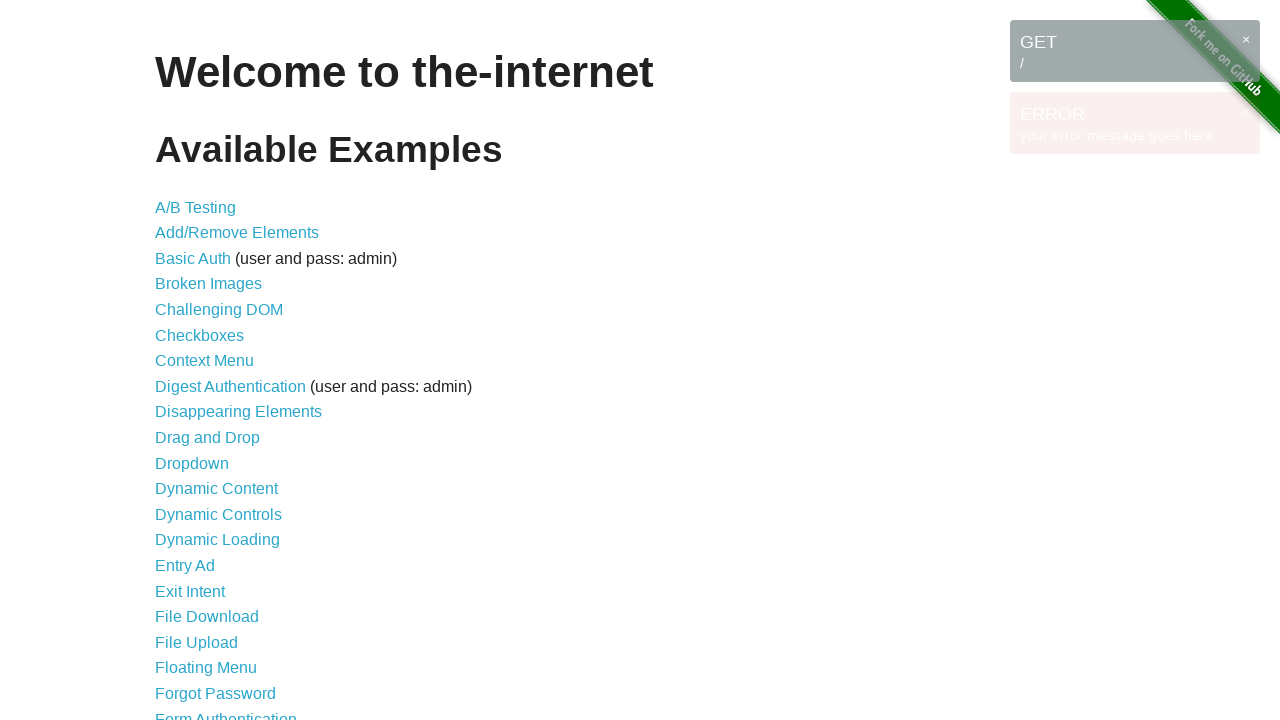

Displayed notice-level growl notification
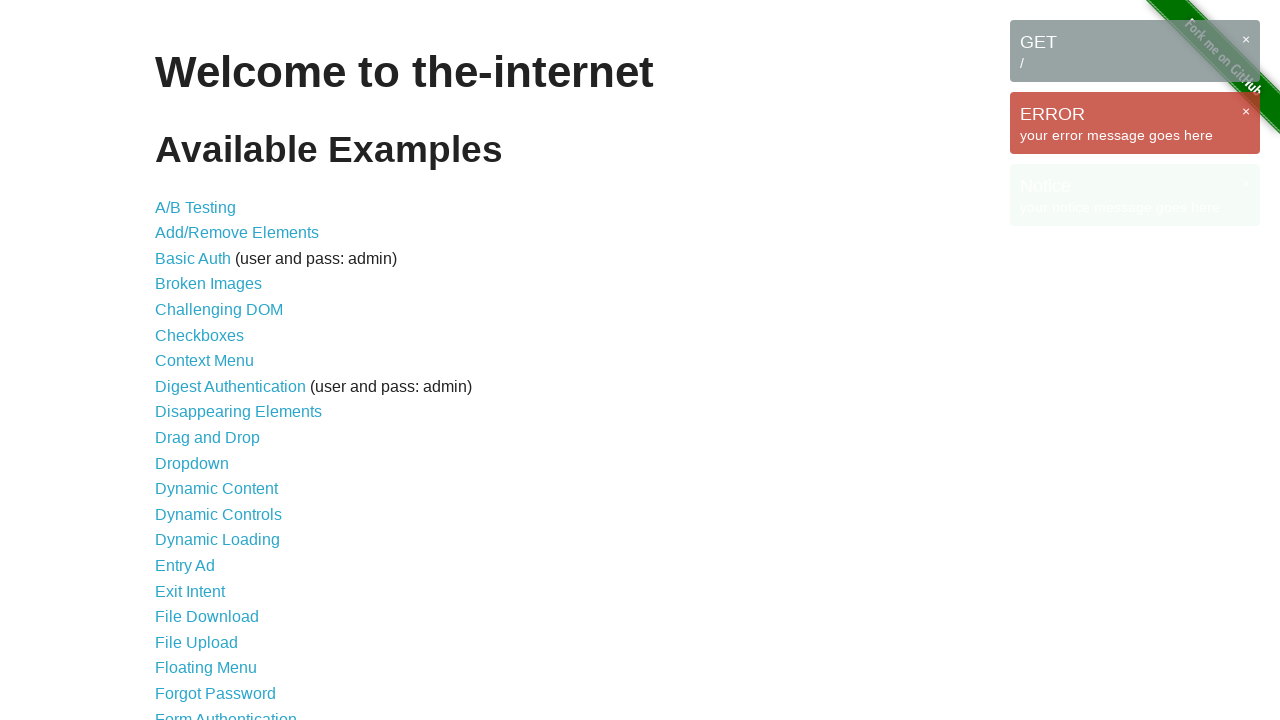

Displayed warning-level growl notification
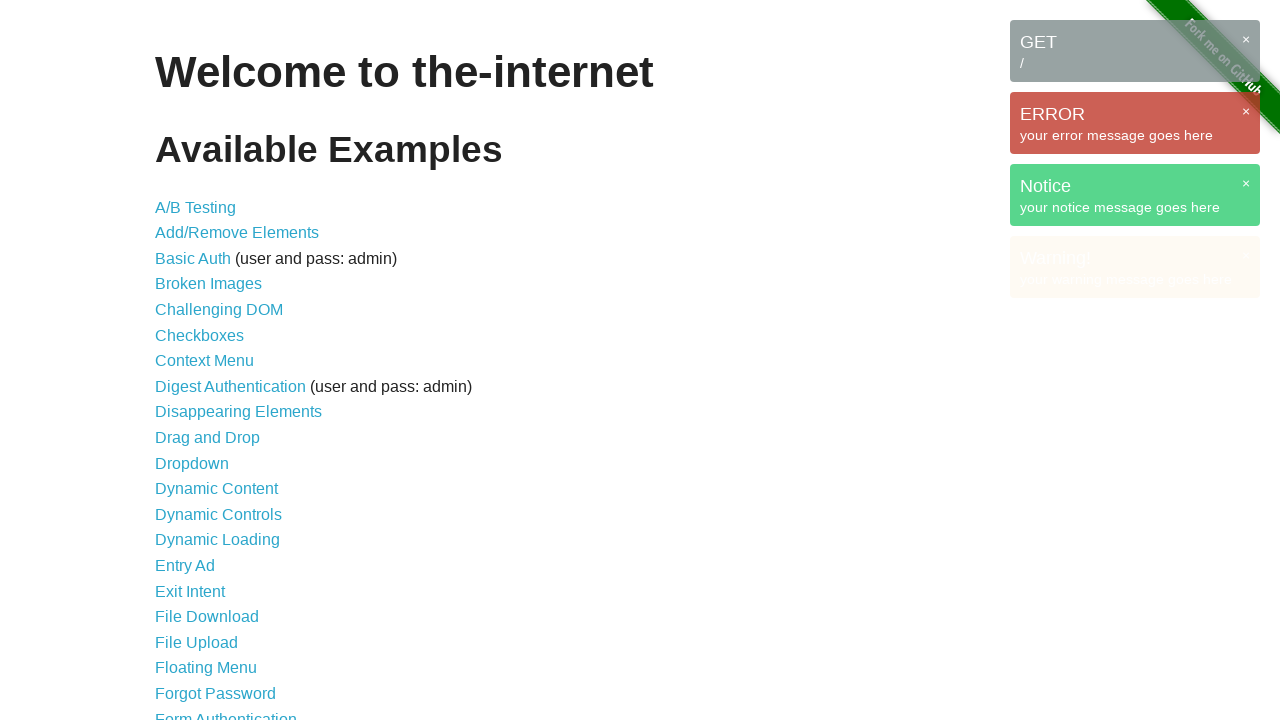

Waited for notifications to be fully visible
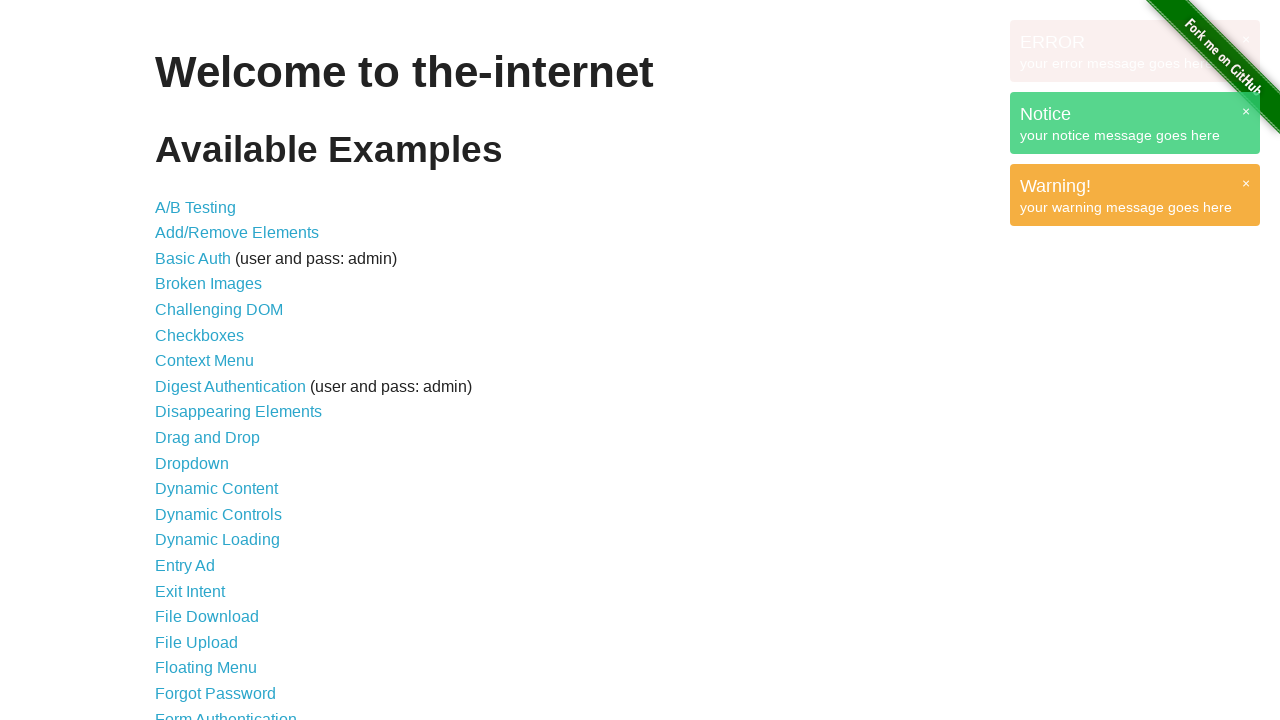

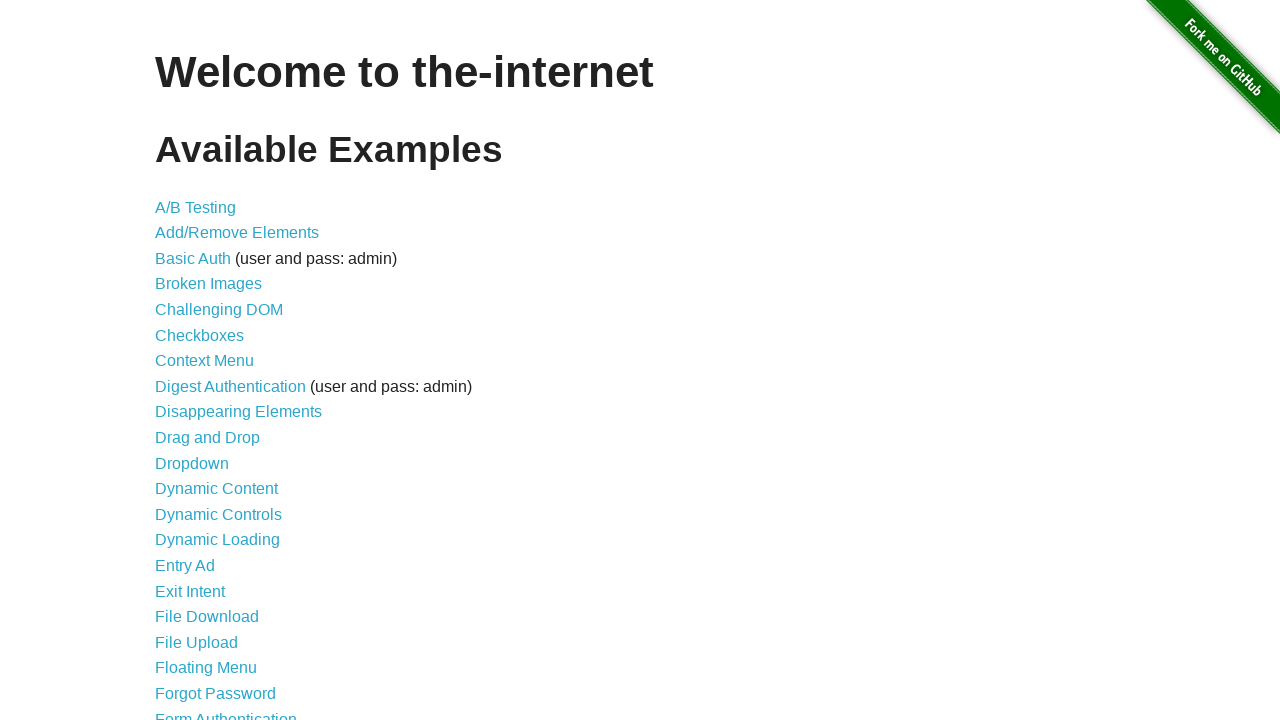